Tests mouse hover functionality by scrolling to an element and hovering over it

Starting URL: https://rahulshettyacademy.com/AutomationPractice/

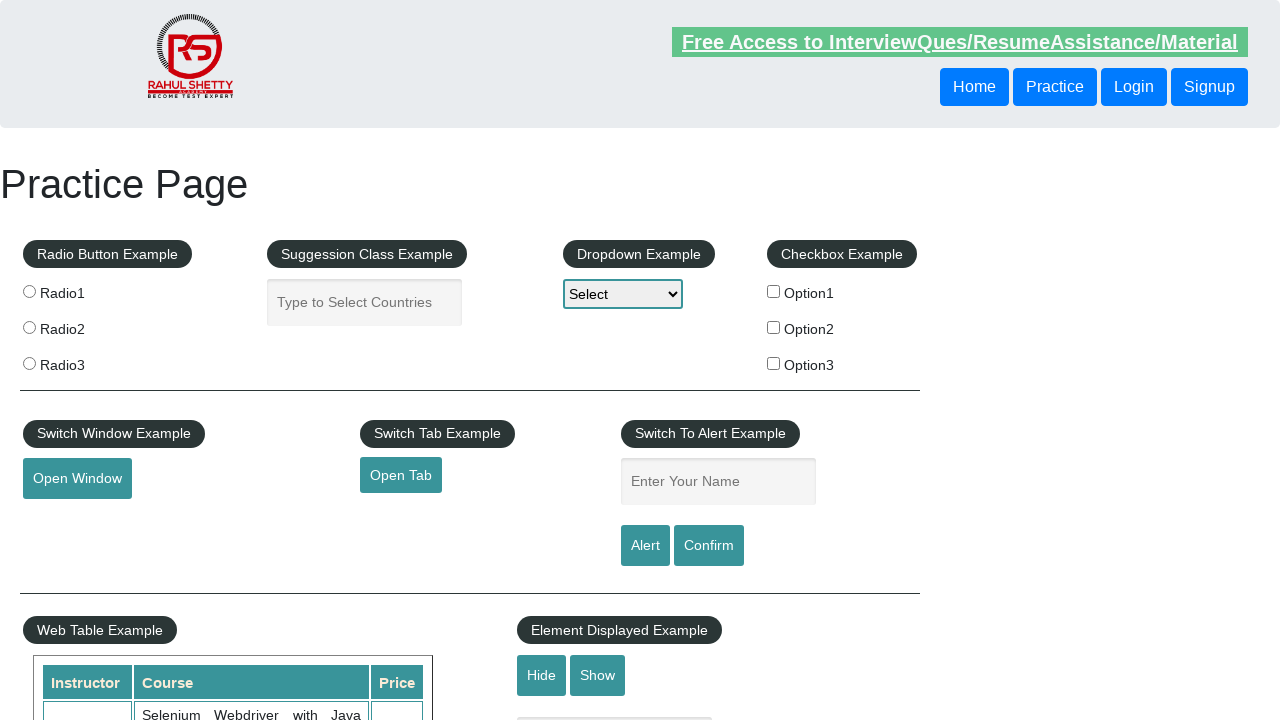

Scrolled page to position 1300 to view mouse hover element
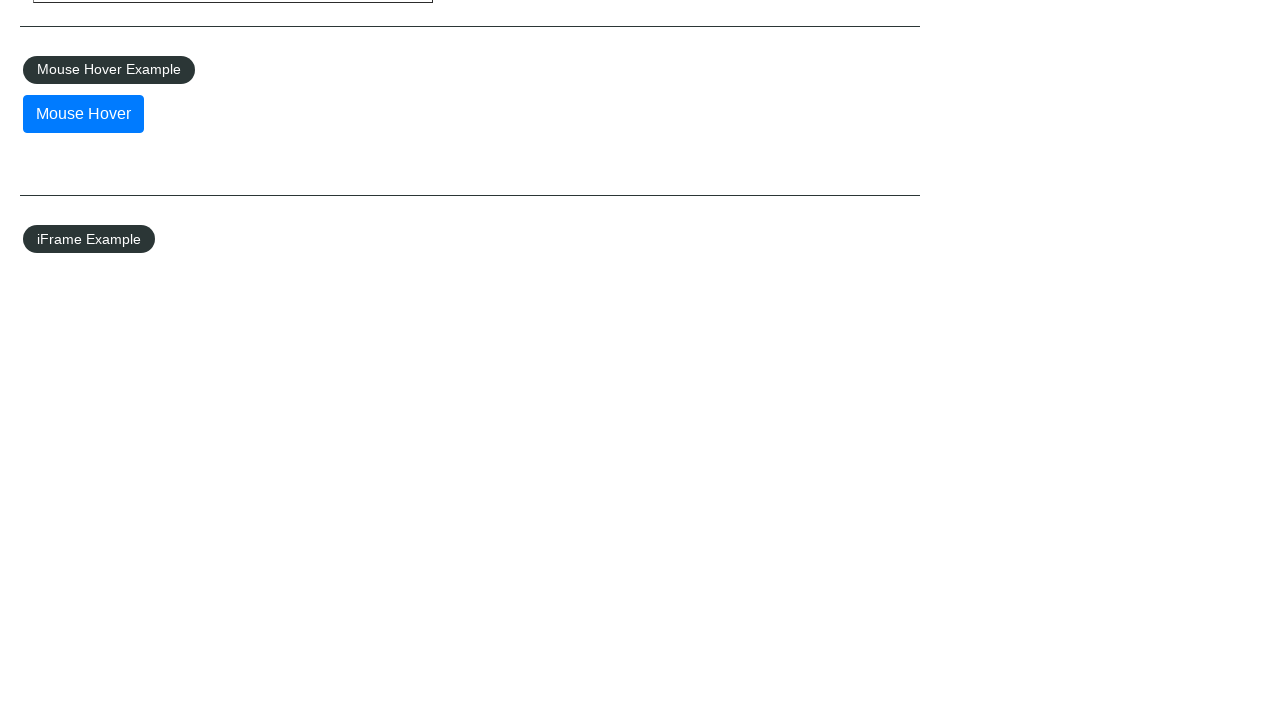

Hovered over the #mousehover element at (83, 114) on #mousehover
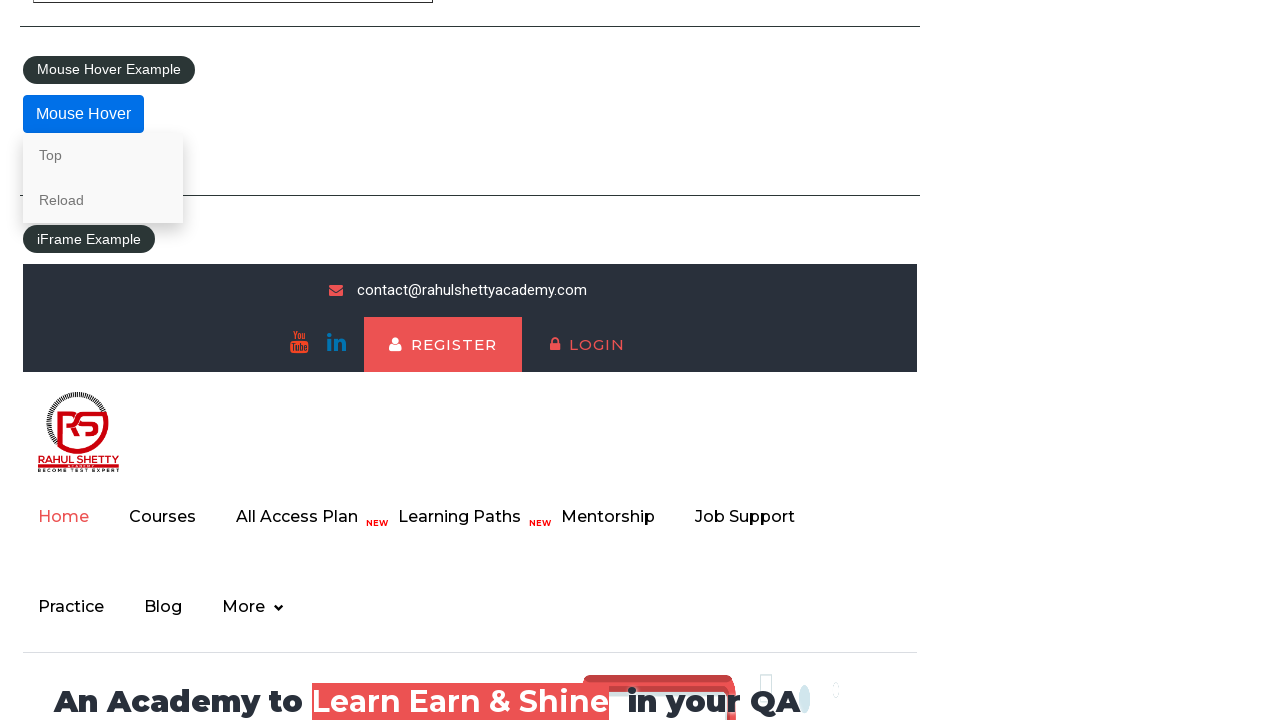

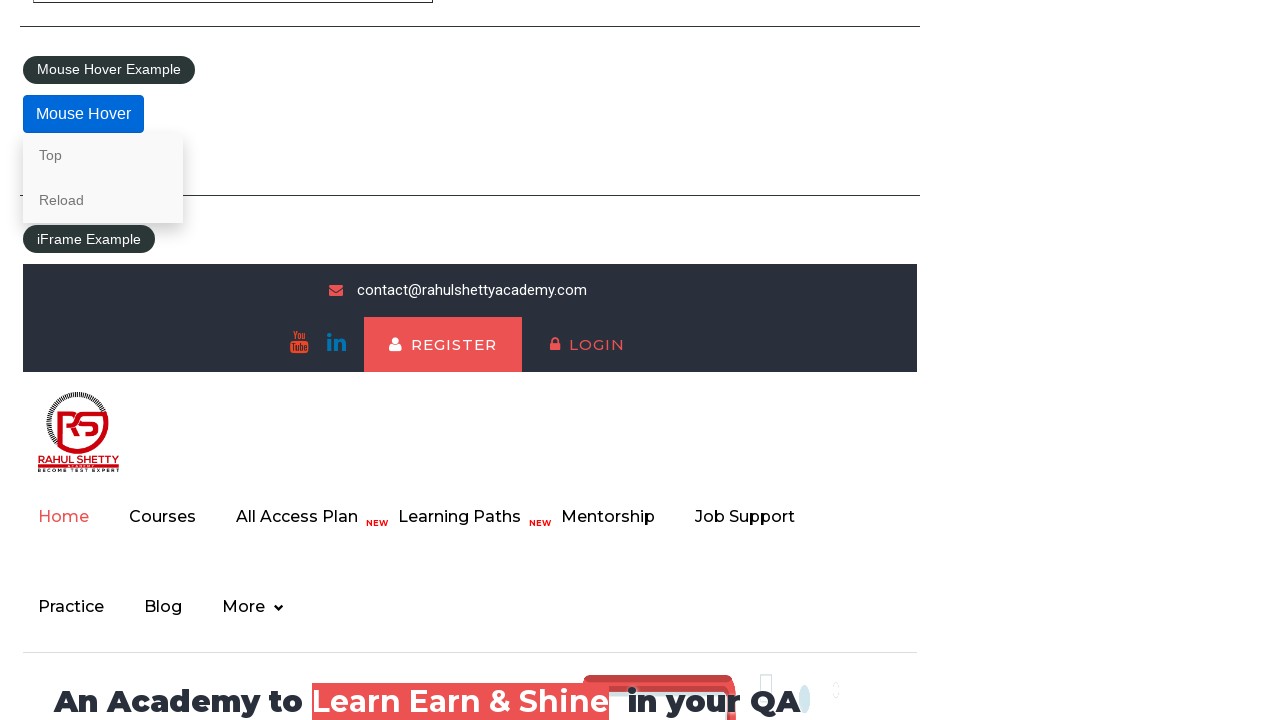